Navigates to browsermobility.com, clicks on the Docs link, then clicks on the Datadog integration documentation link.

Starting URL: http://browsermobility.com/

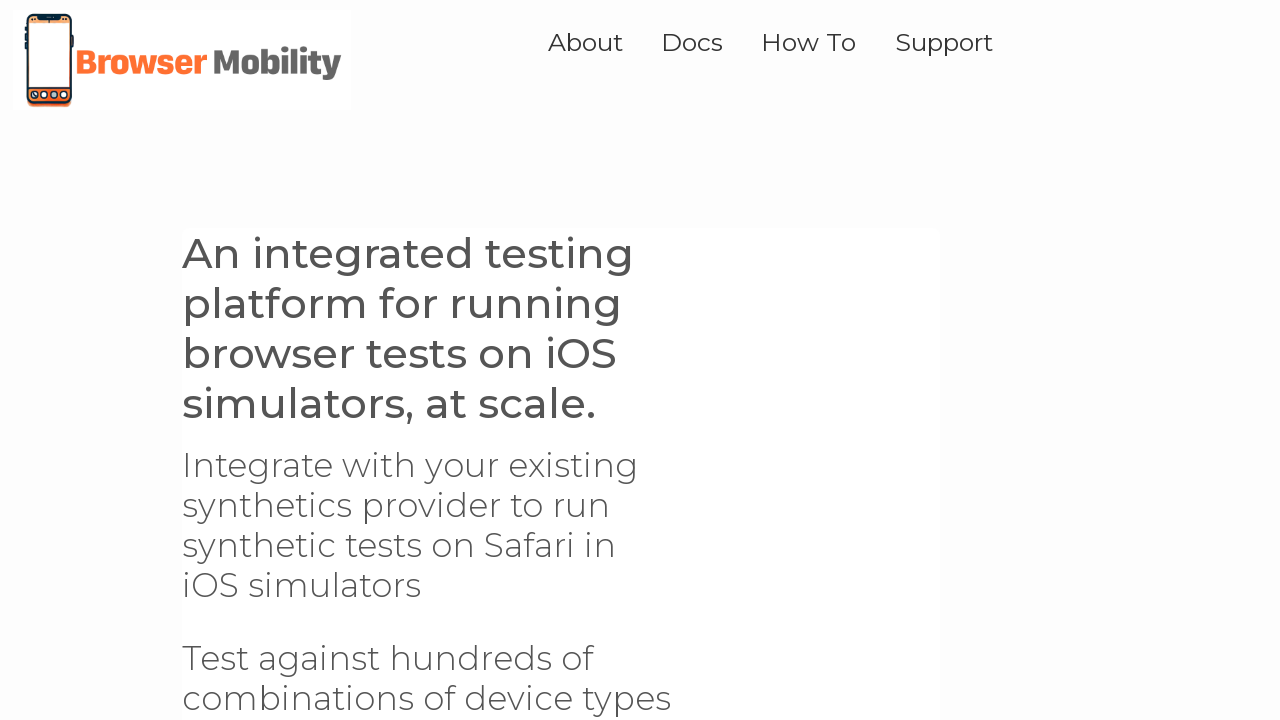

Waited for initial page to load
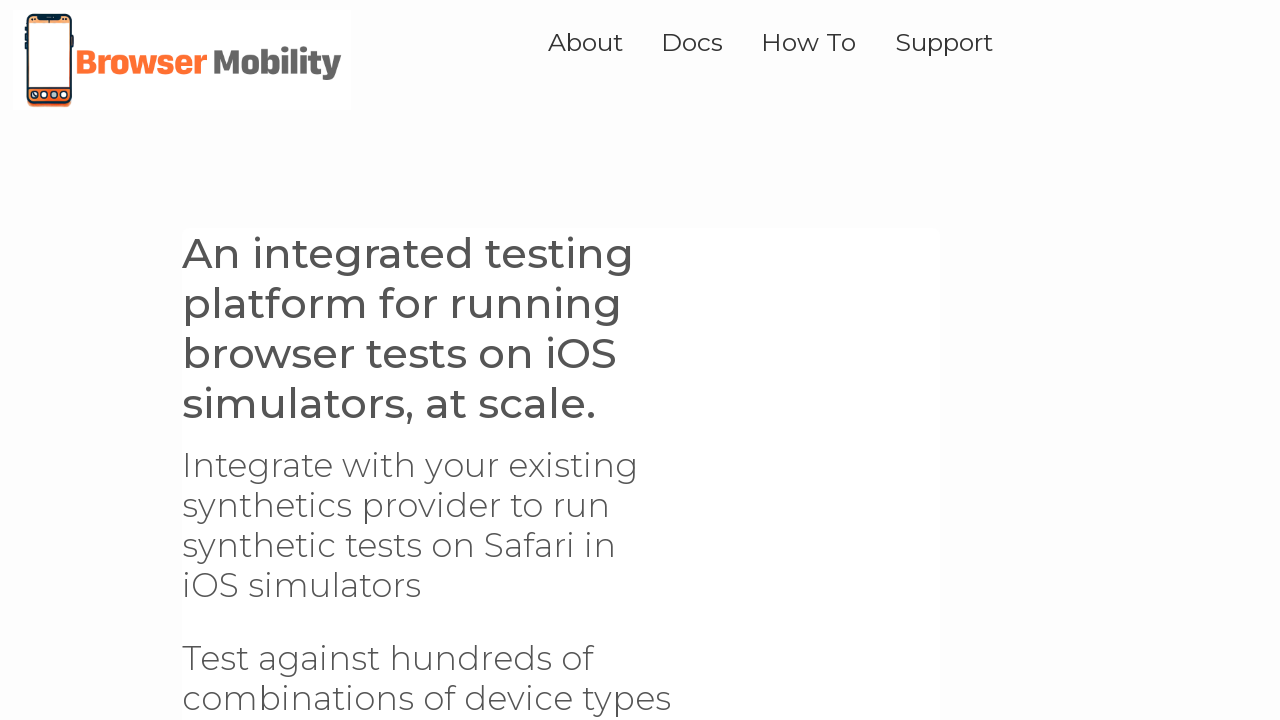

Clicked on Docs link at (692, 42) on text=Docs
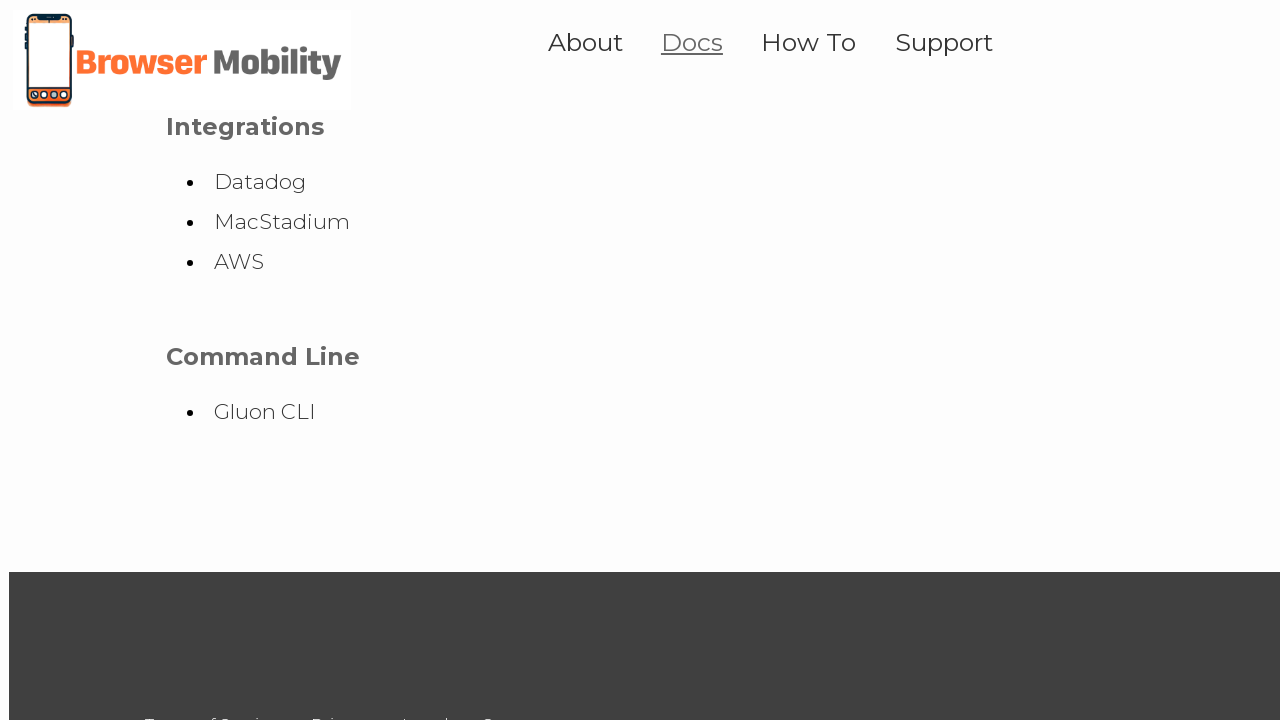

Waited for docs page to load
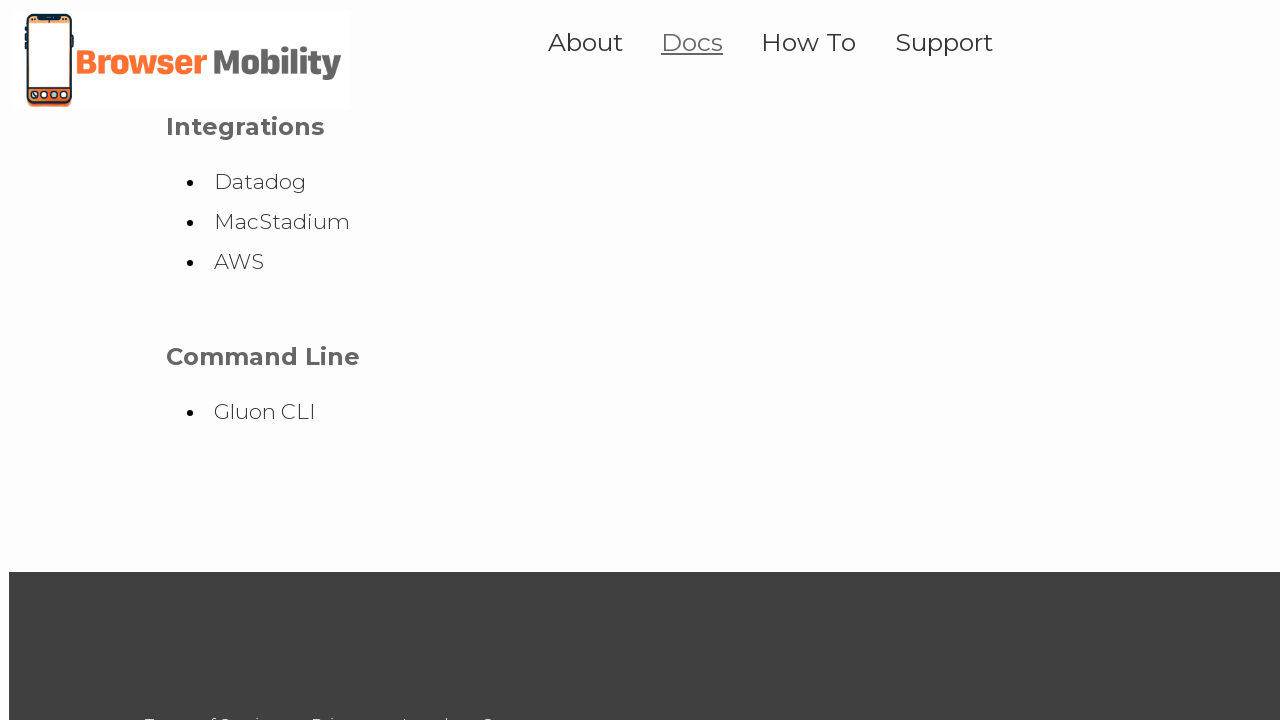

Clicked on Datadog integration documentation link at (260, 181) on text=Datadog
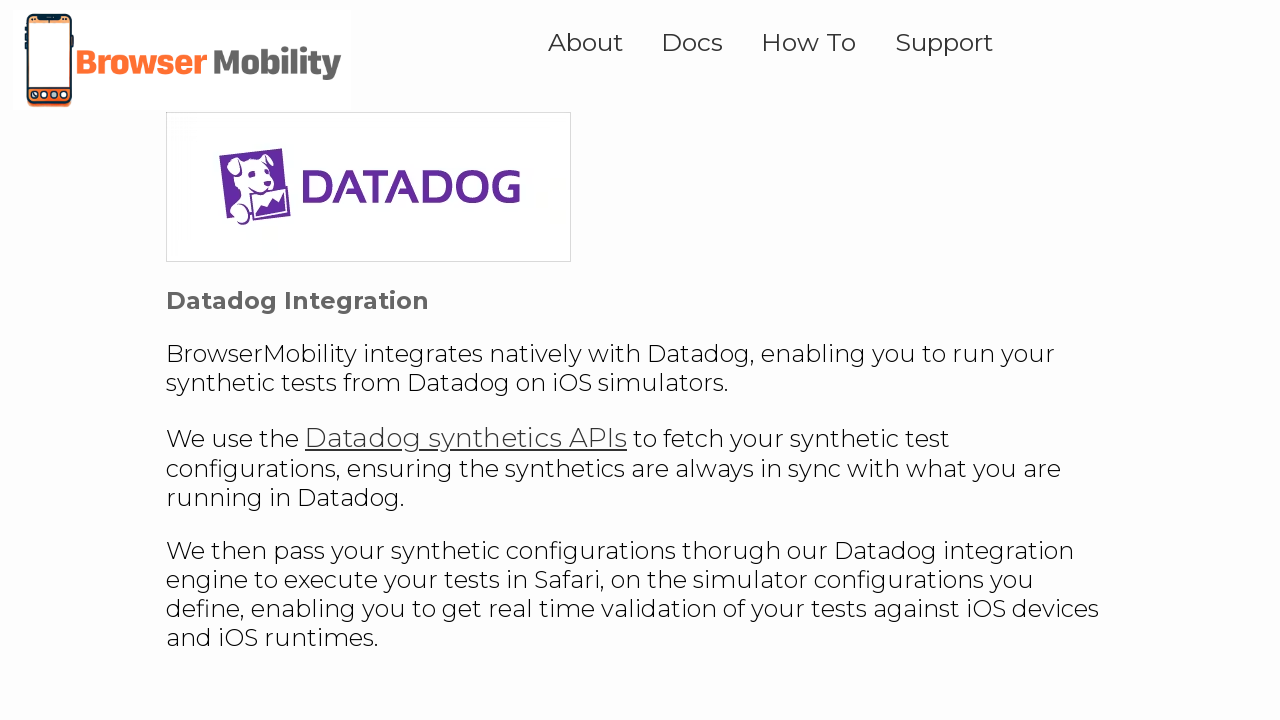

Waited for Datadog docs page to load
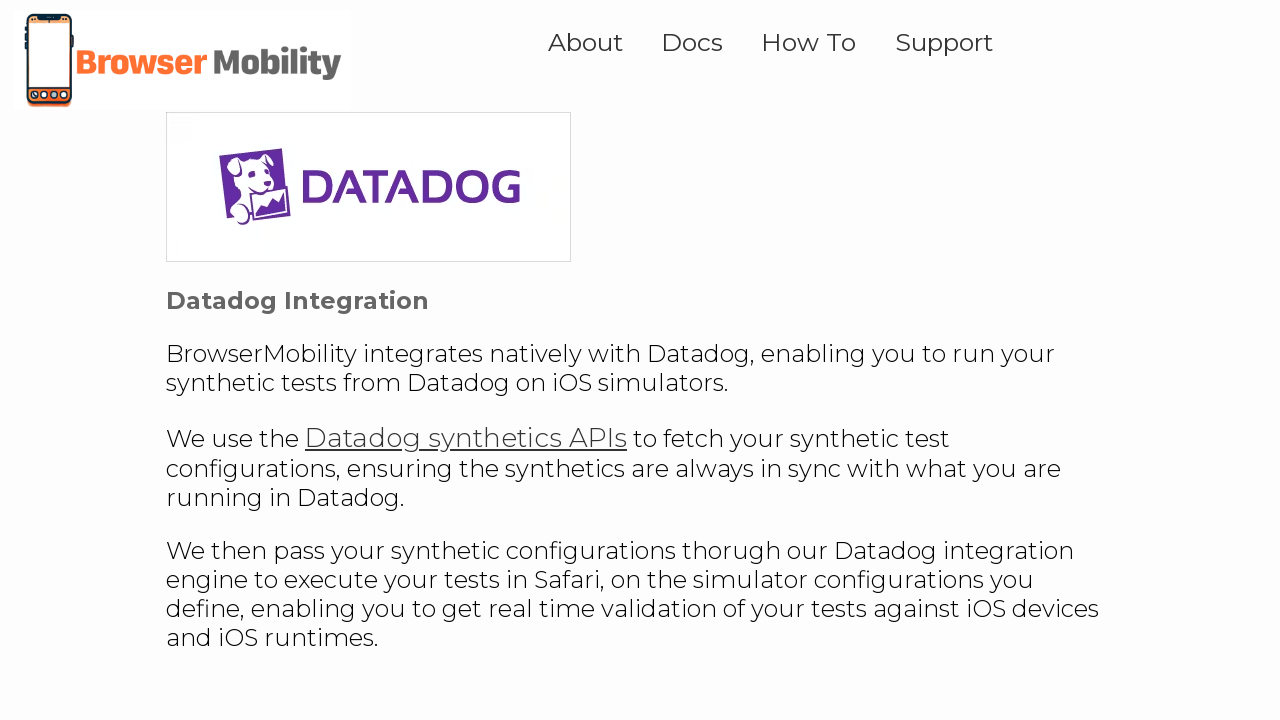

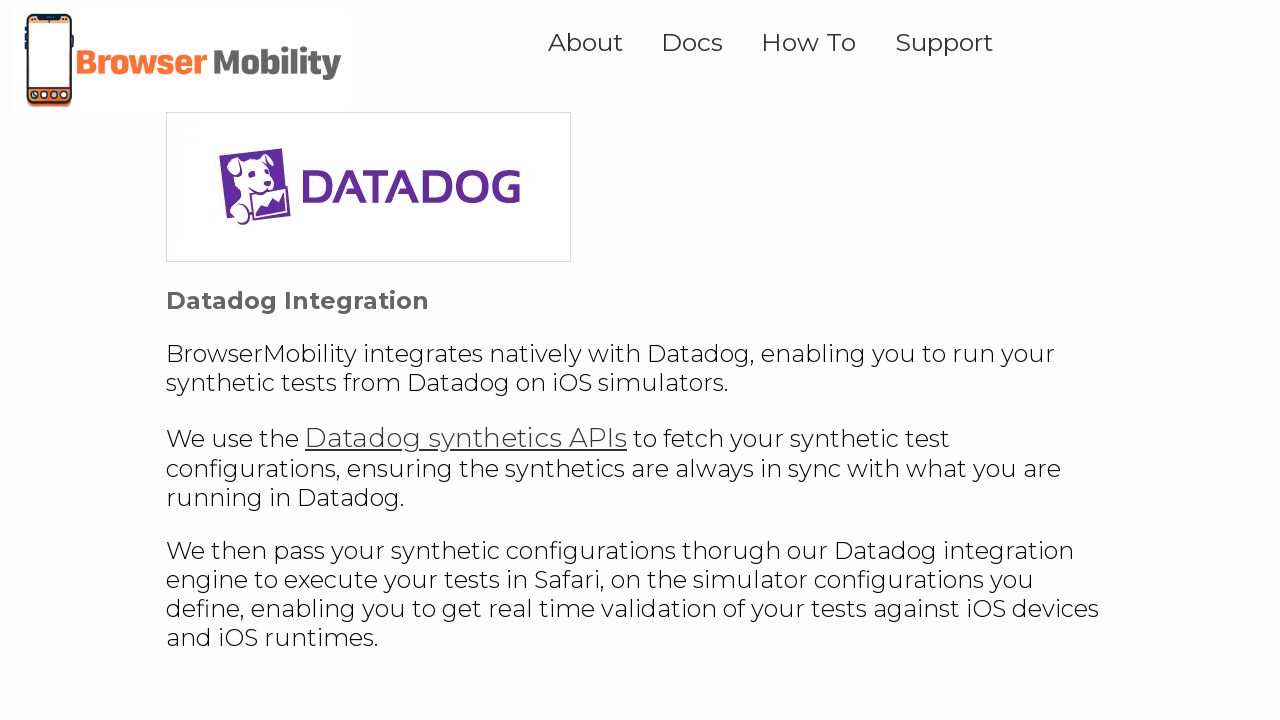